Navigates to a tarot reading page and verifies that tarot card elements and card containers are present on the page

Starting URL: https://test-studio-firebase.vercel.app/reading

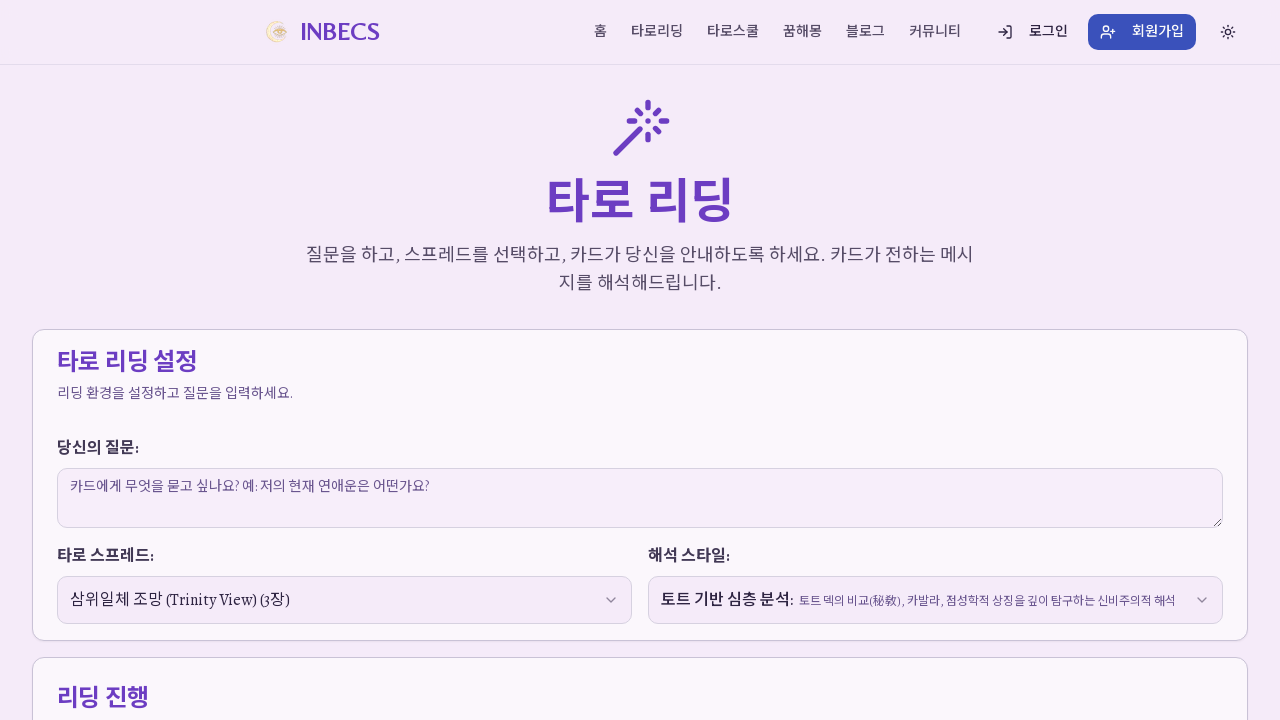

Waited 5 seconds for page to fully load
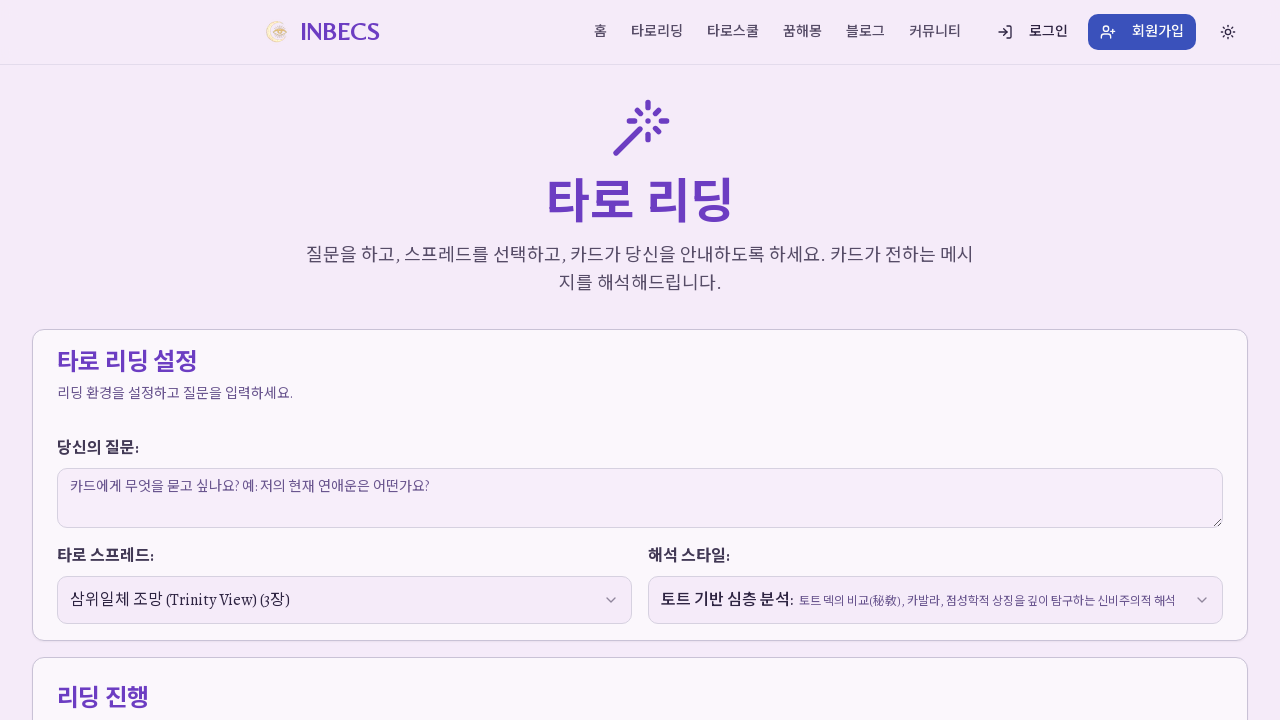

Body element loaded on tarot reading page
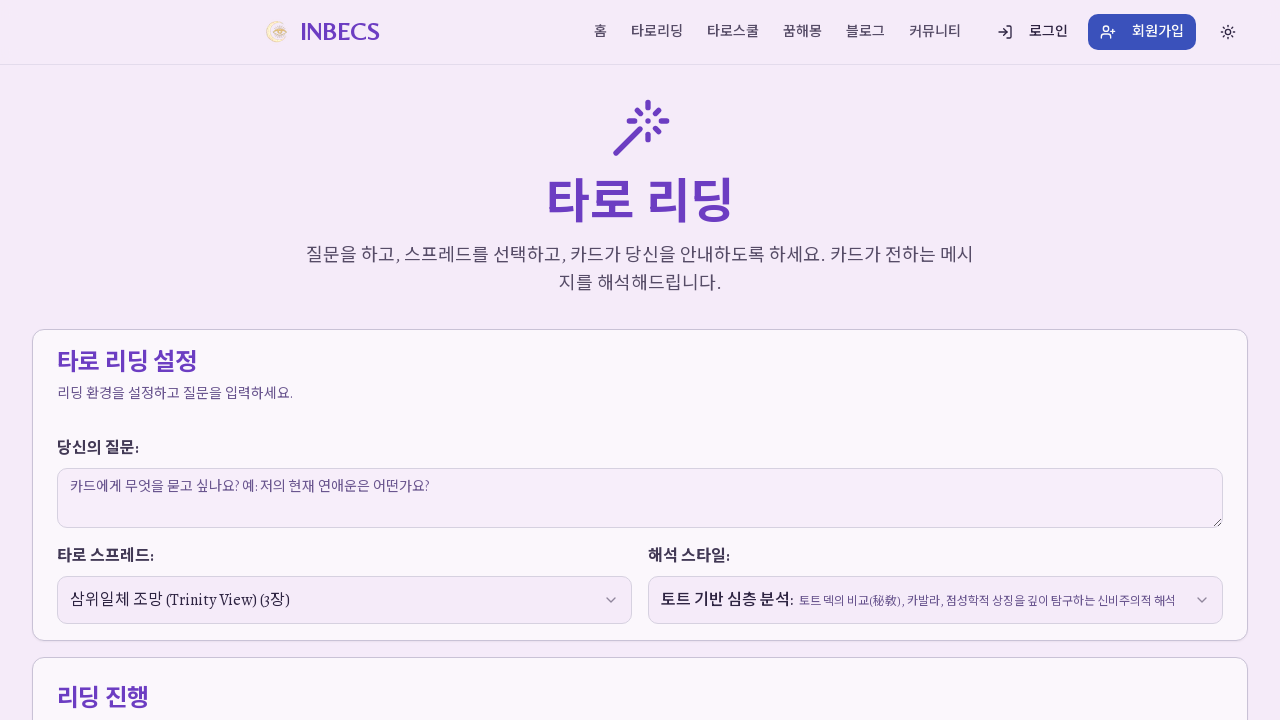

Found 0 tarot card elements
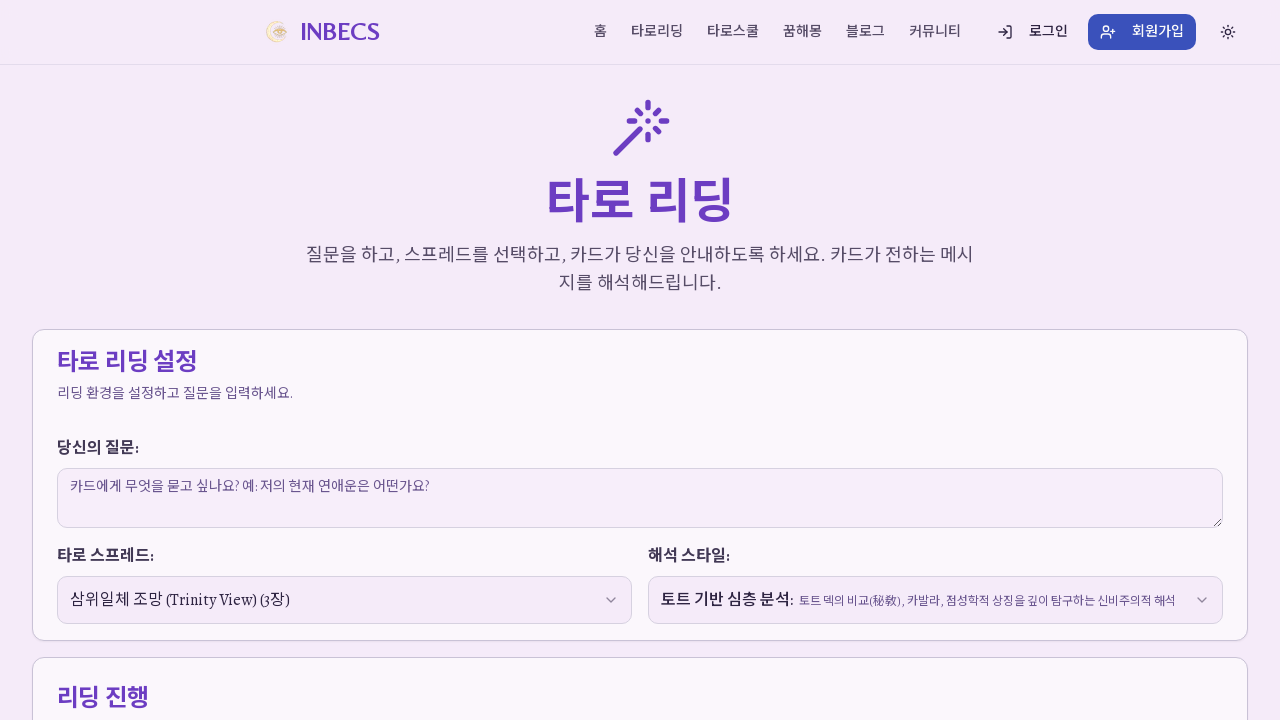

Found 0 card container elements
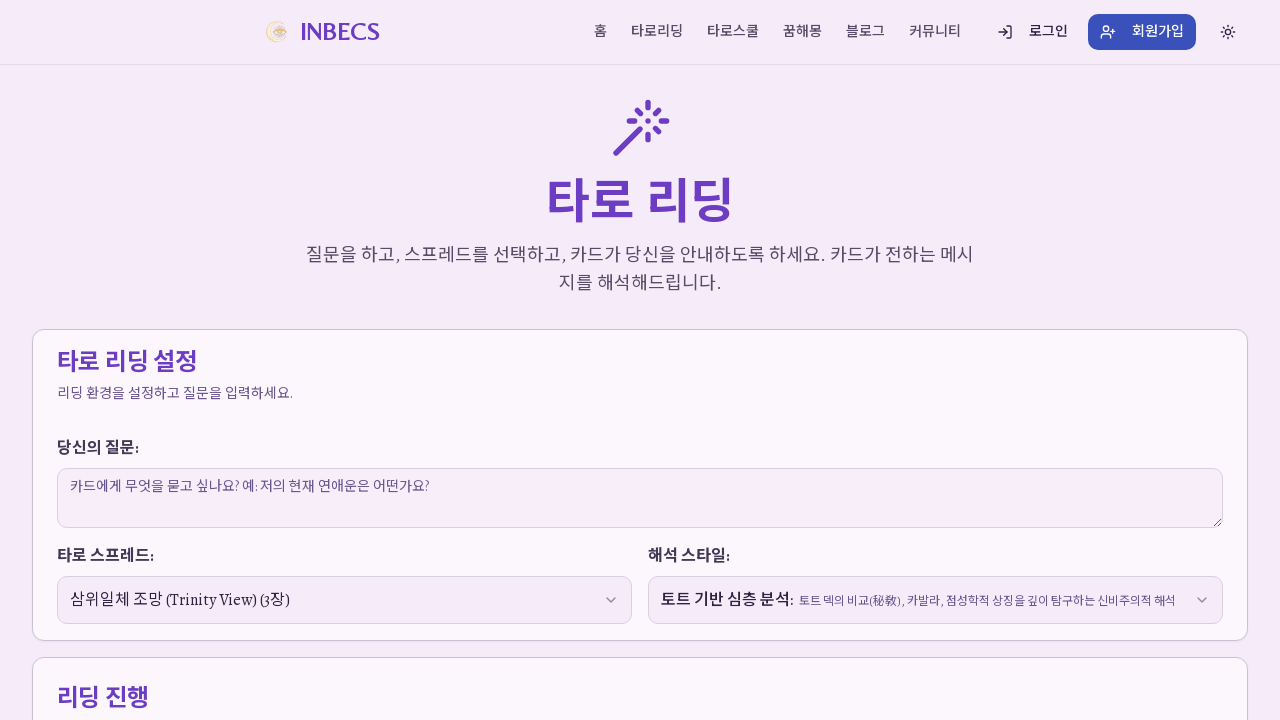

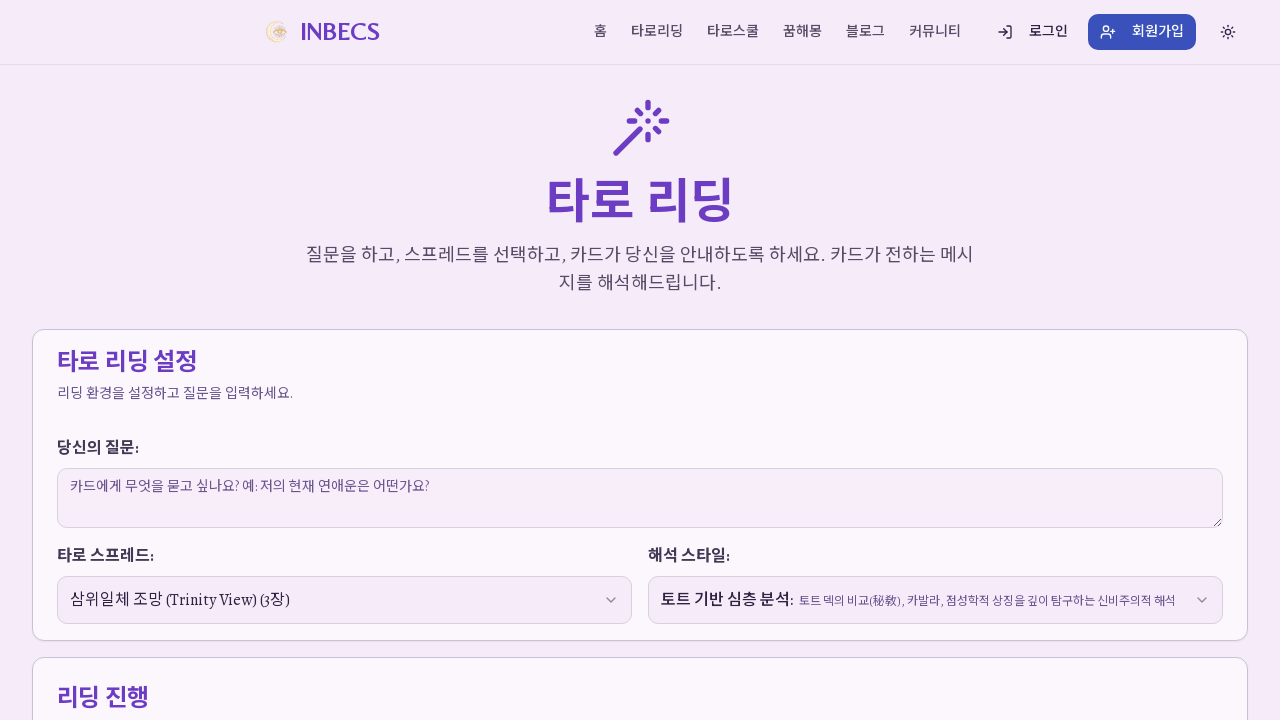